Tests a simple form by filling in first name, last name, city, and country fields, then submitting the form by clicking the submit button.

Starting URL: http://suninjuly.github.io/simple_form_find_task.html

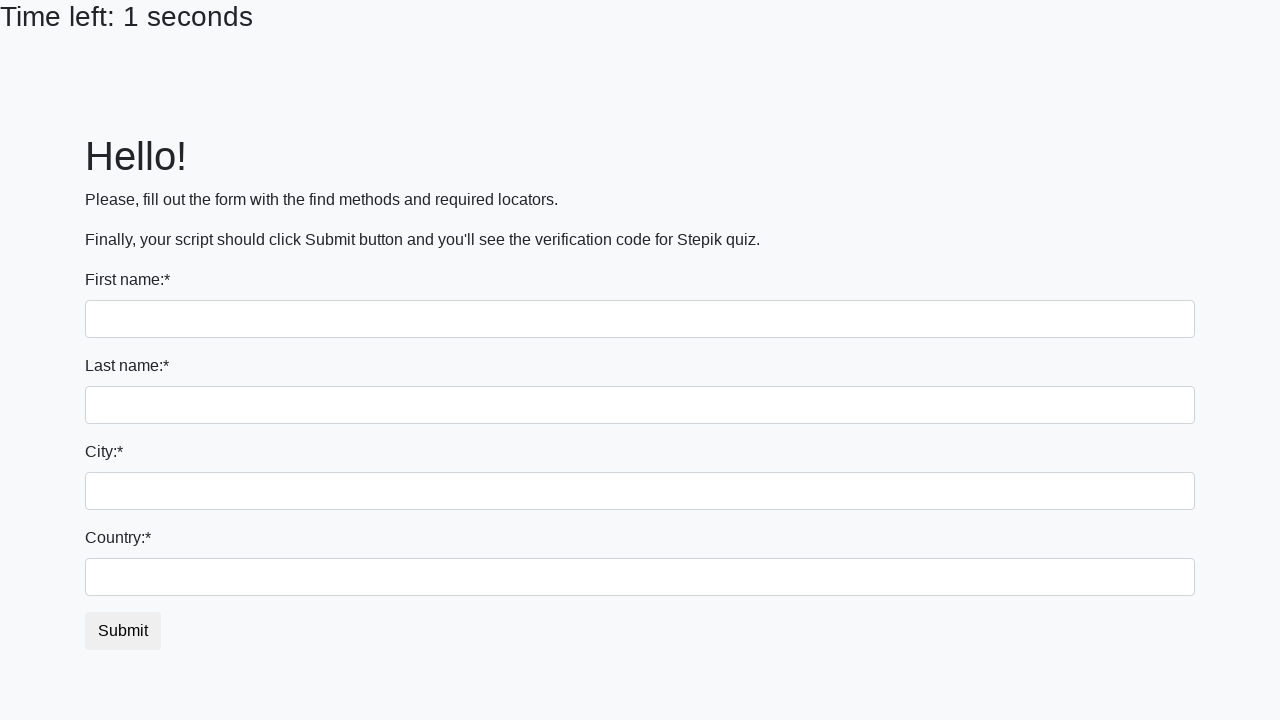

Filled first name field with 'Ihor' on .form-group:nth-child(1) input
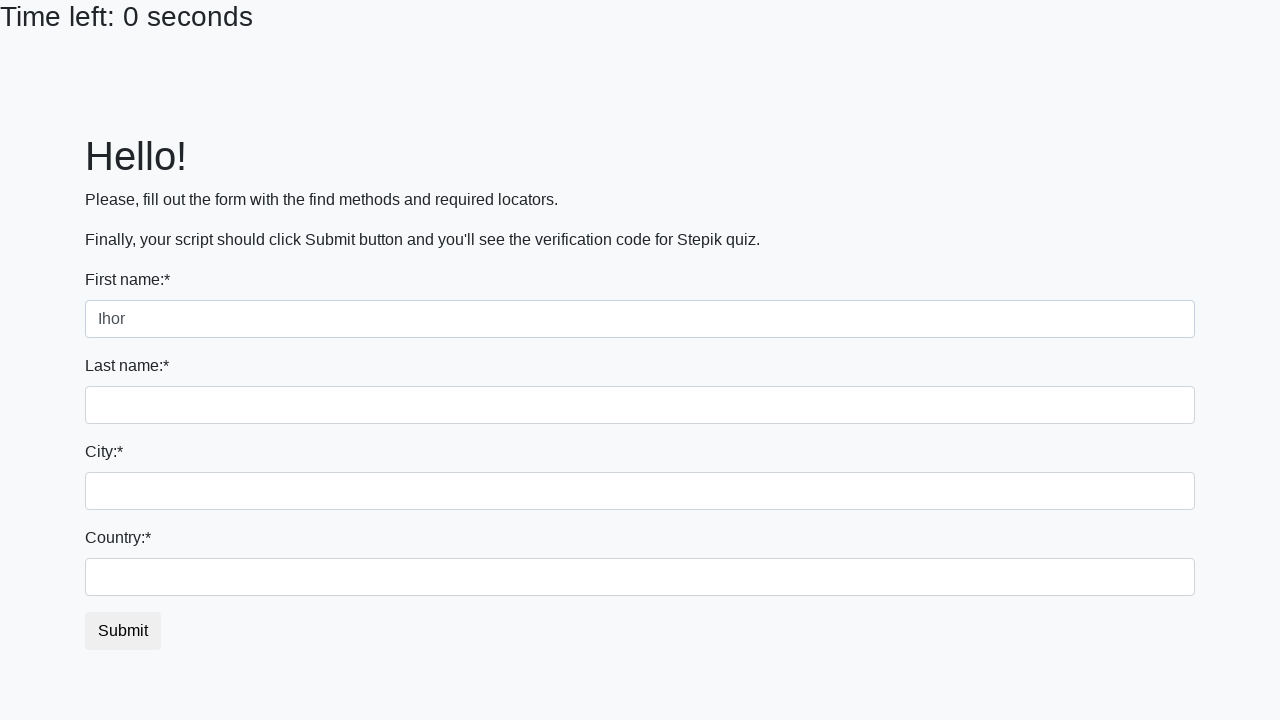

Filled last name field with 'Voitkiv' on input[name='last_name']
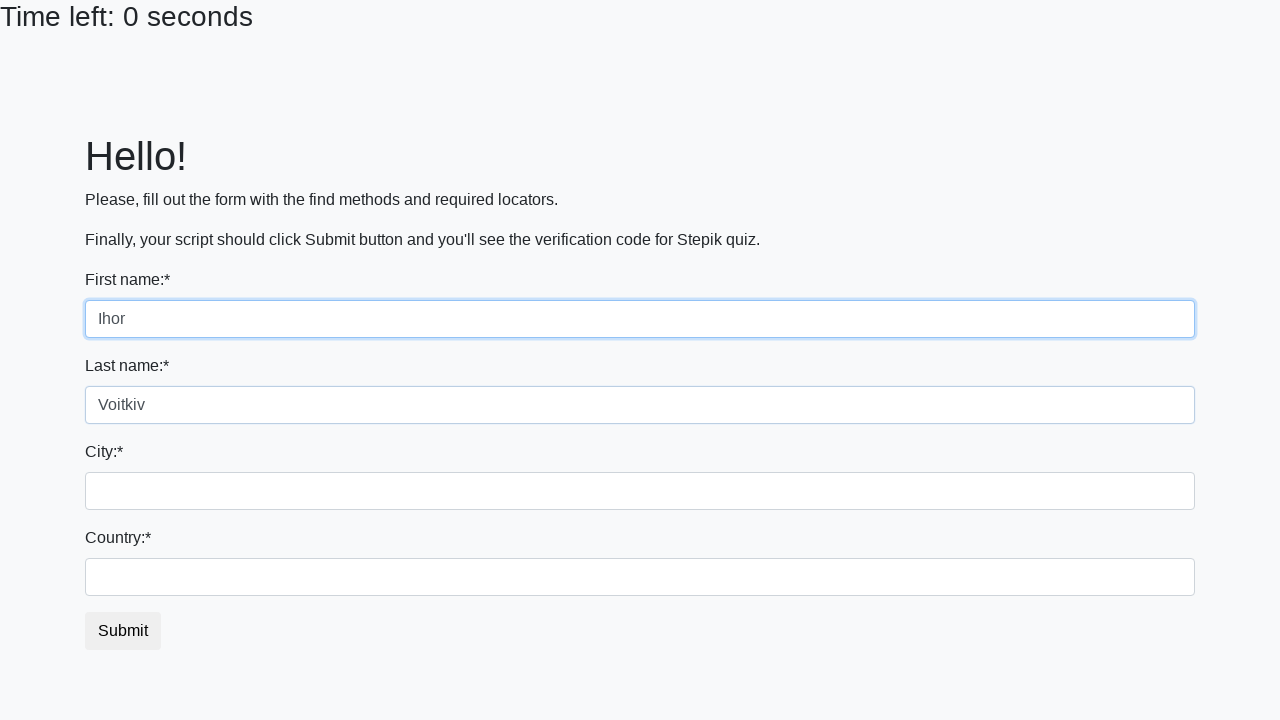

Filled city field with 'Lviv' on input.city
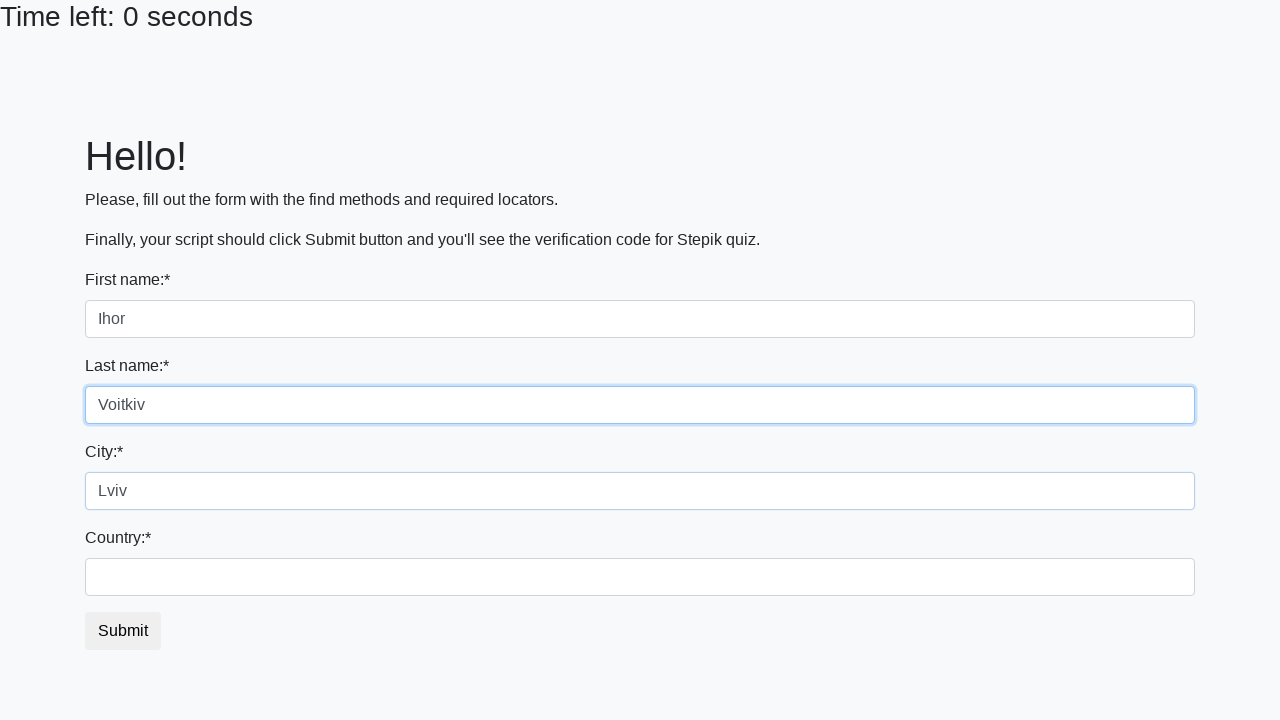

Filled country field with 'UA' on #country
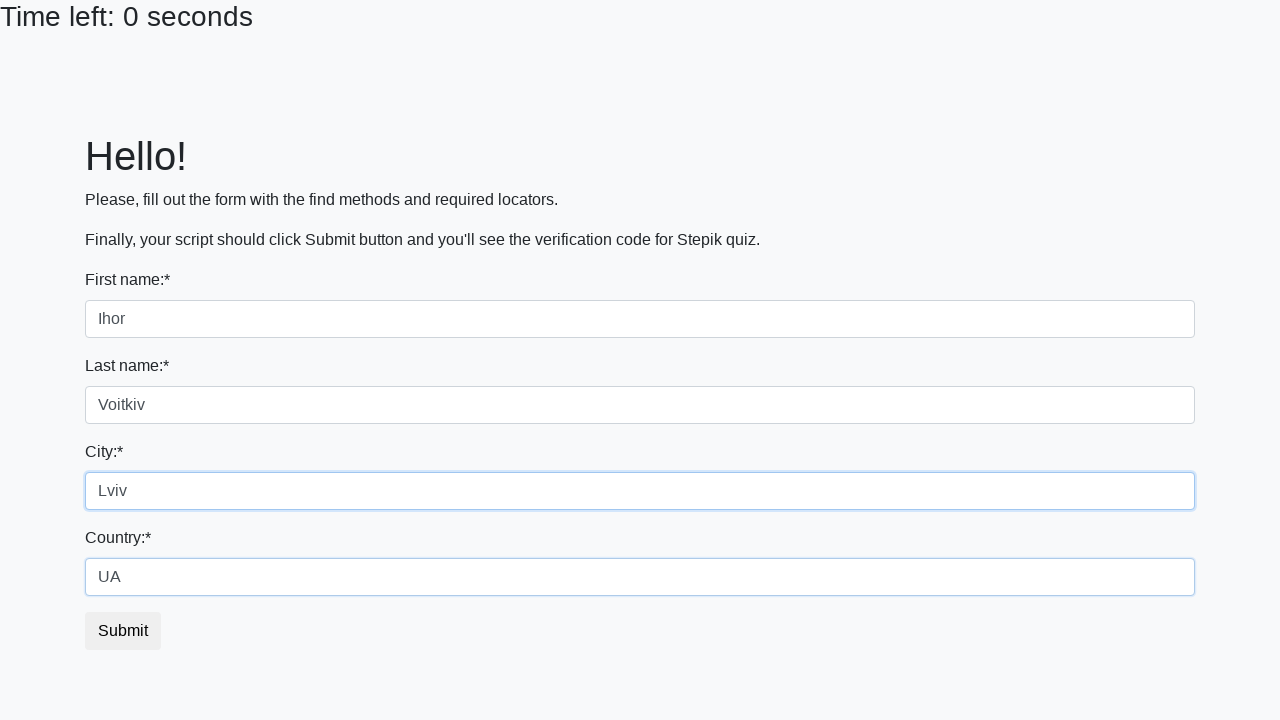

Clicked submit button to submit the form at (123, 631) on button.btn
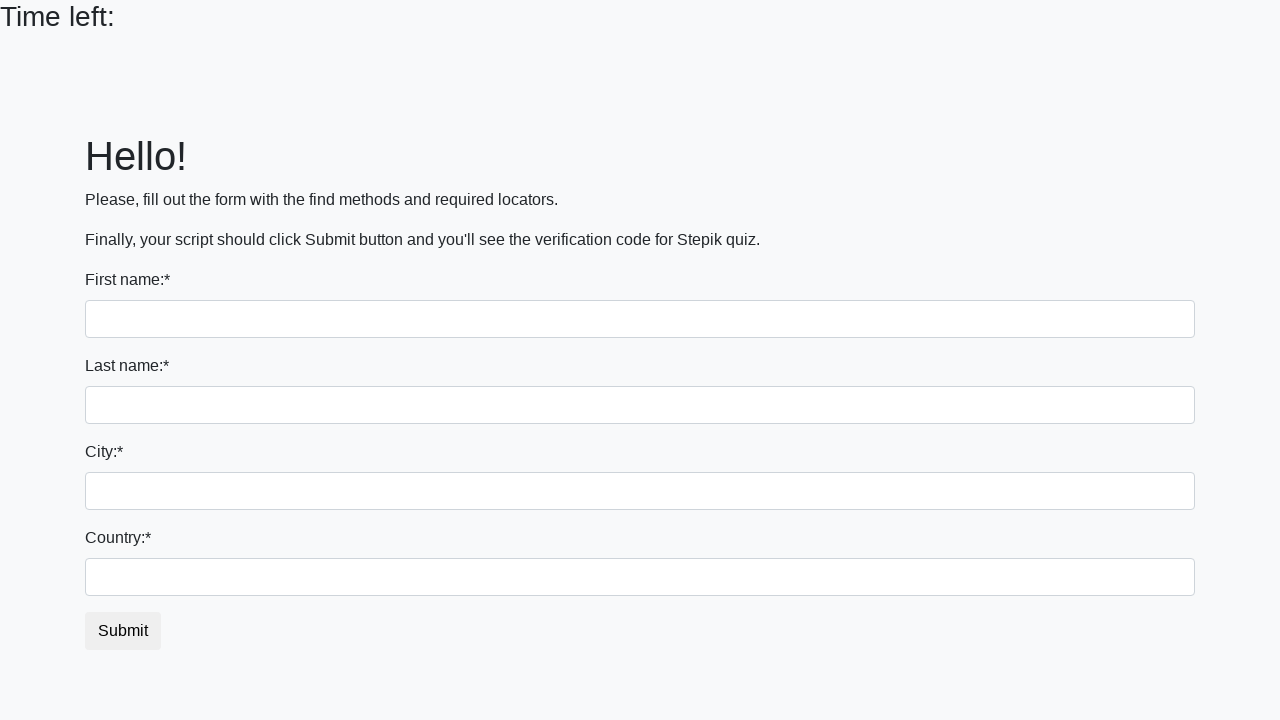

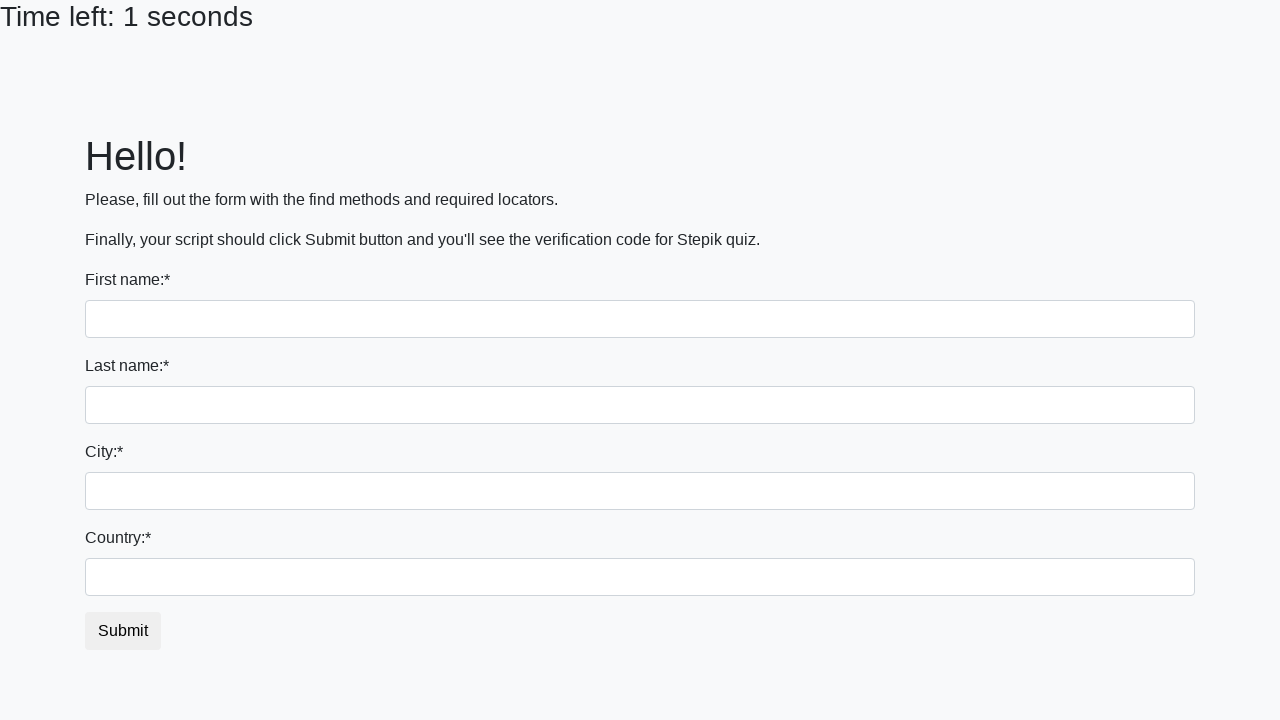